Tests the search functionality on python.org by entering a search query "pycon" and verifying that results are found.

Starting URL: http://www.python.org

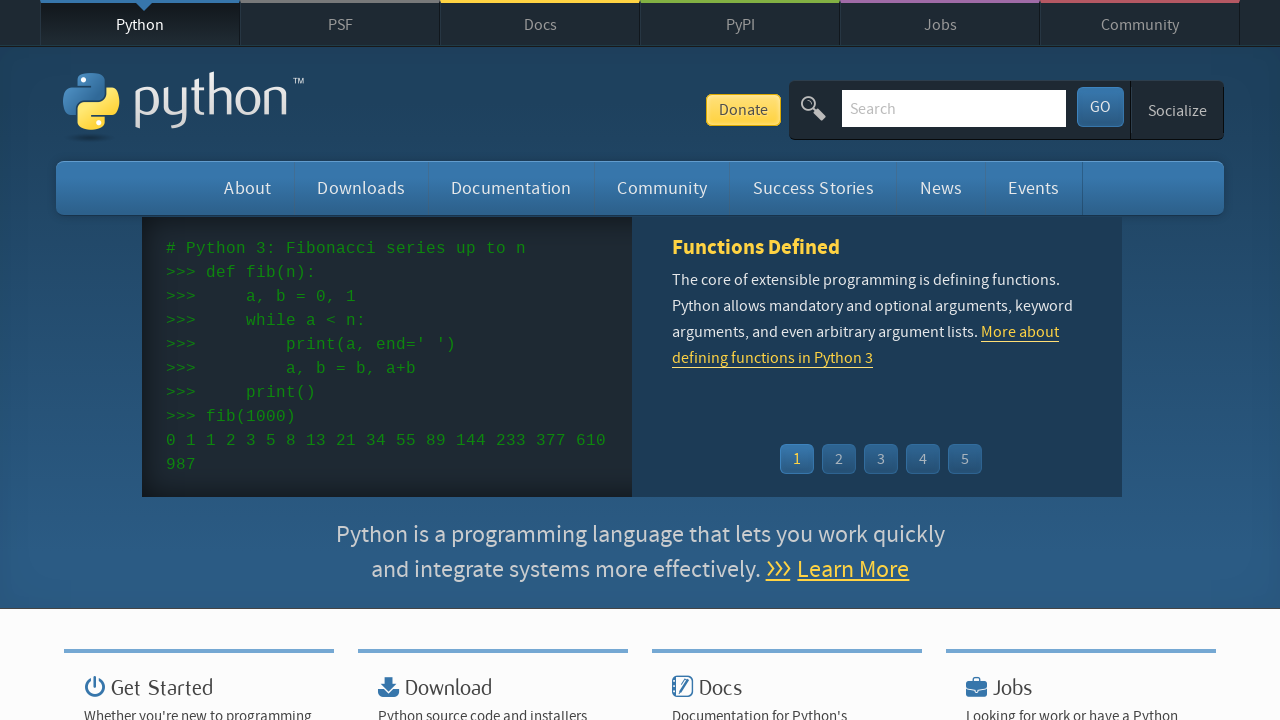

Verified page title contains 'Python'
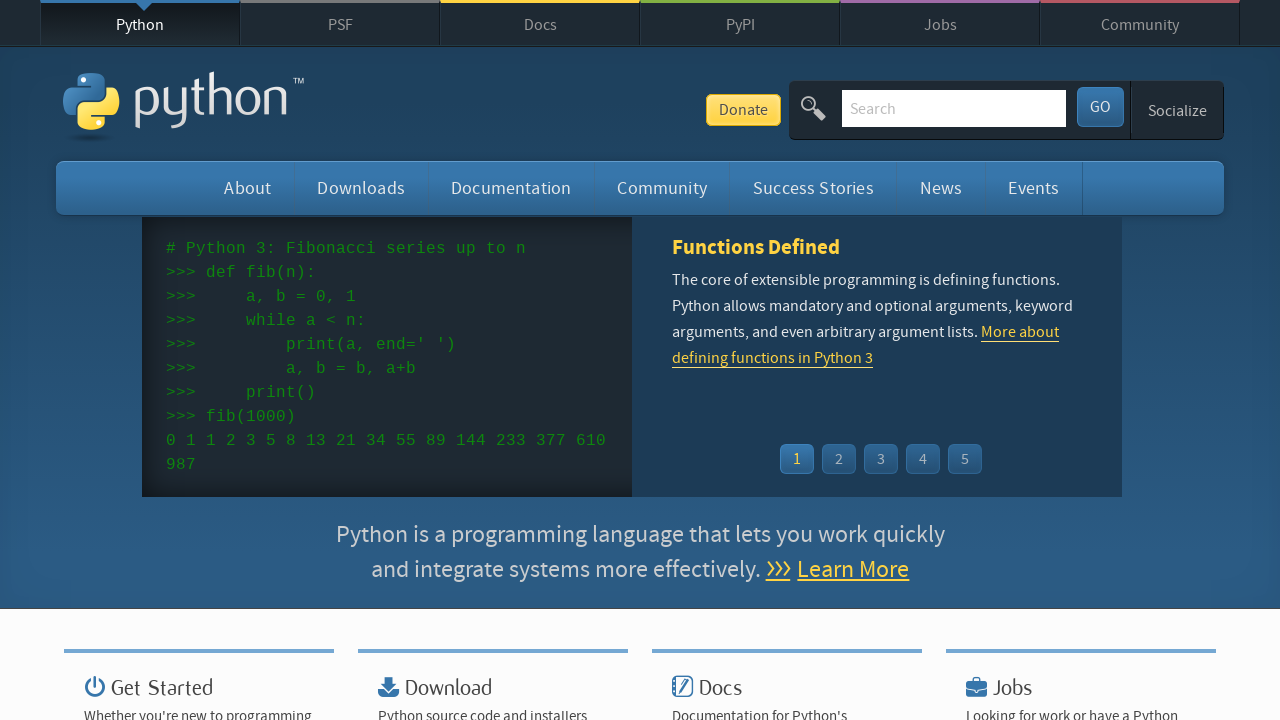

Entered search query 'pycon' in search box on input[name='q']
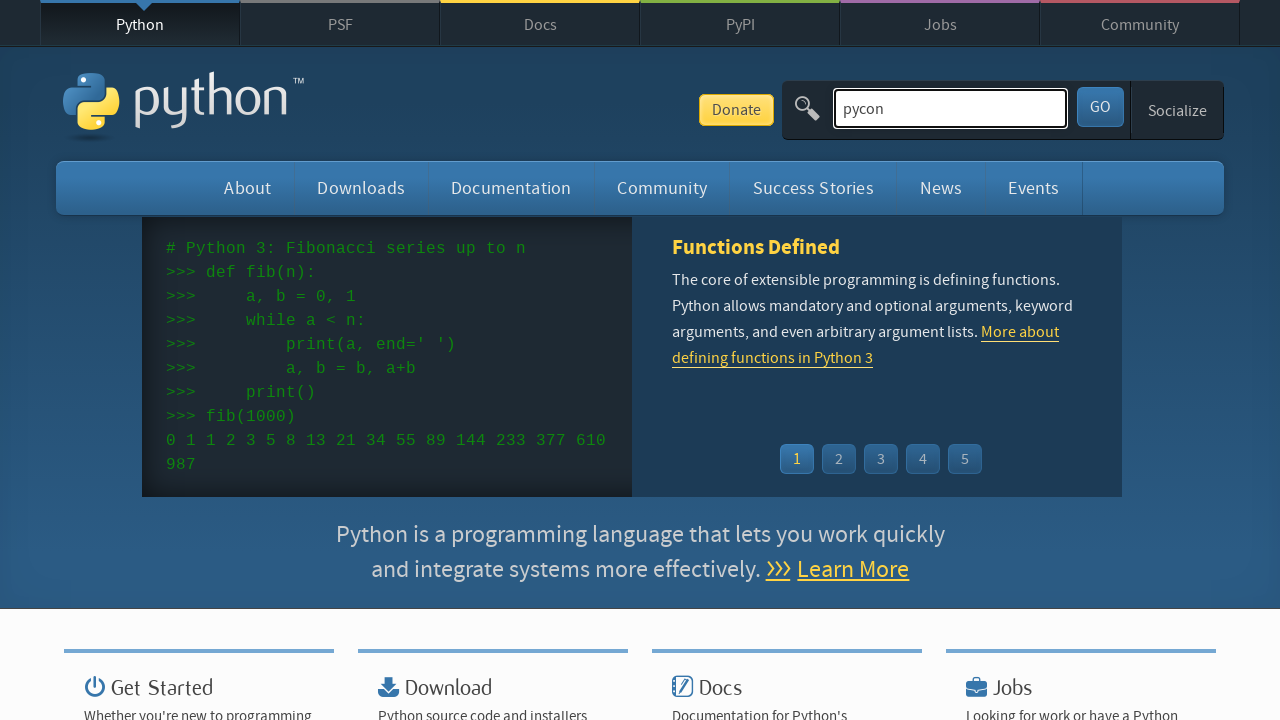

Pressed Enter to submit search on input[name='q']
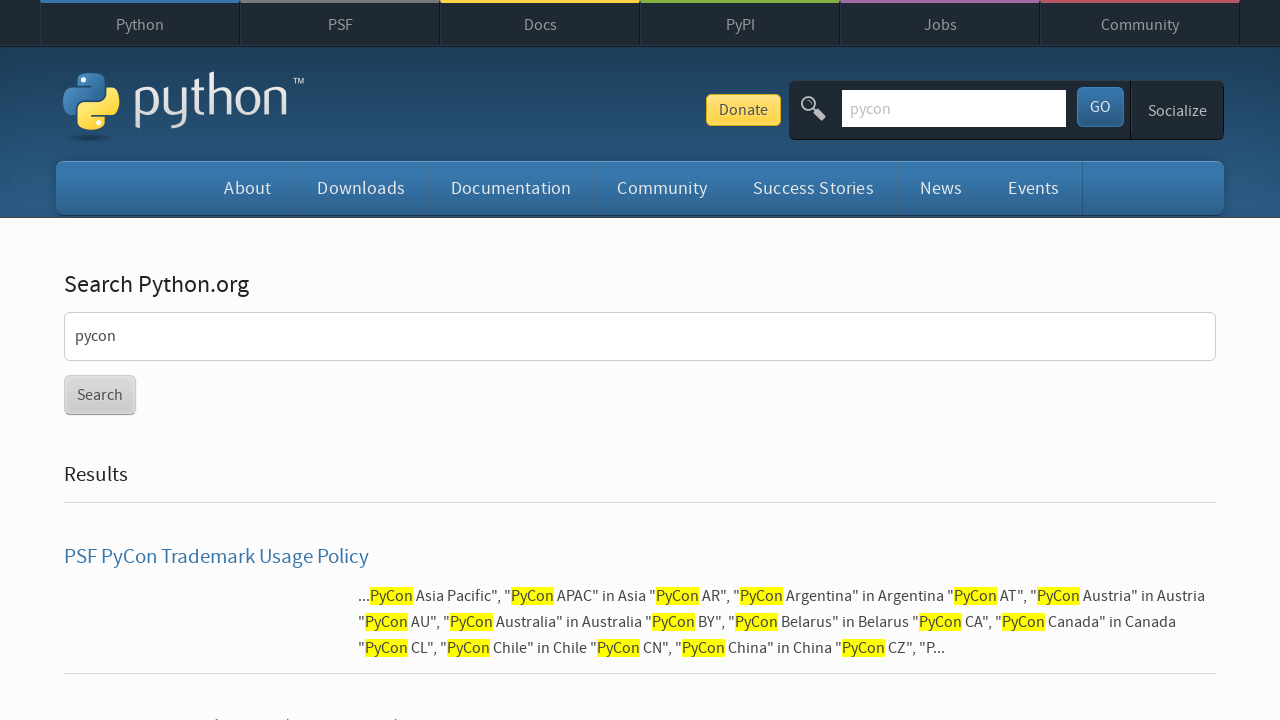

Waited for search results page to load
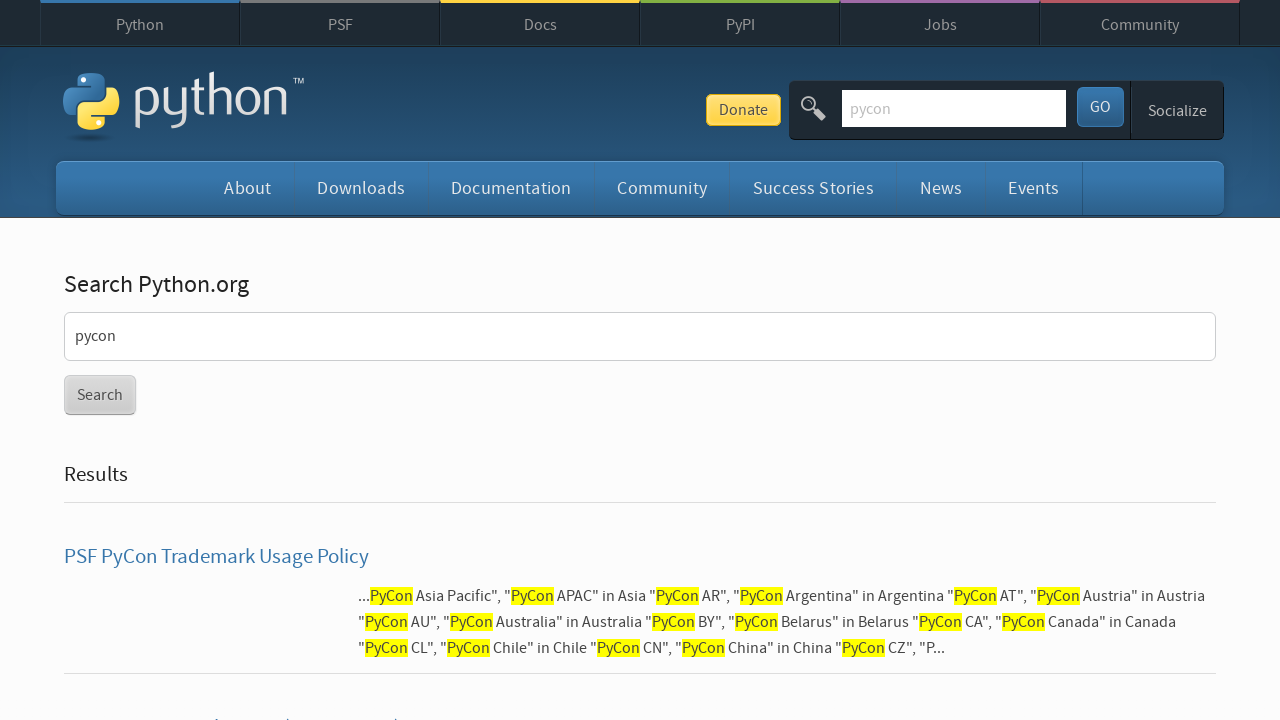

Verified search results were found for 'pycon'
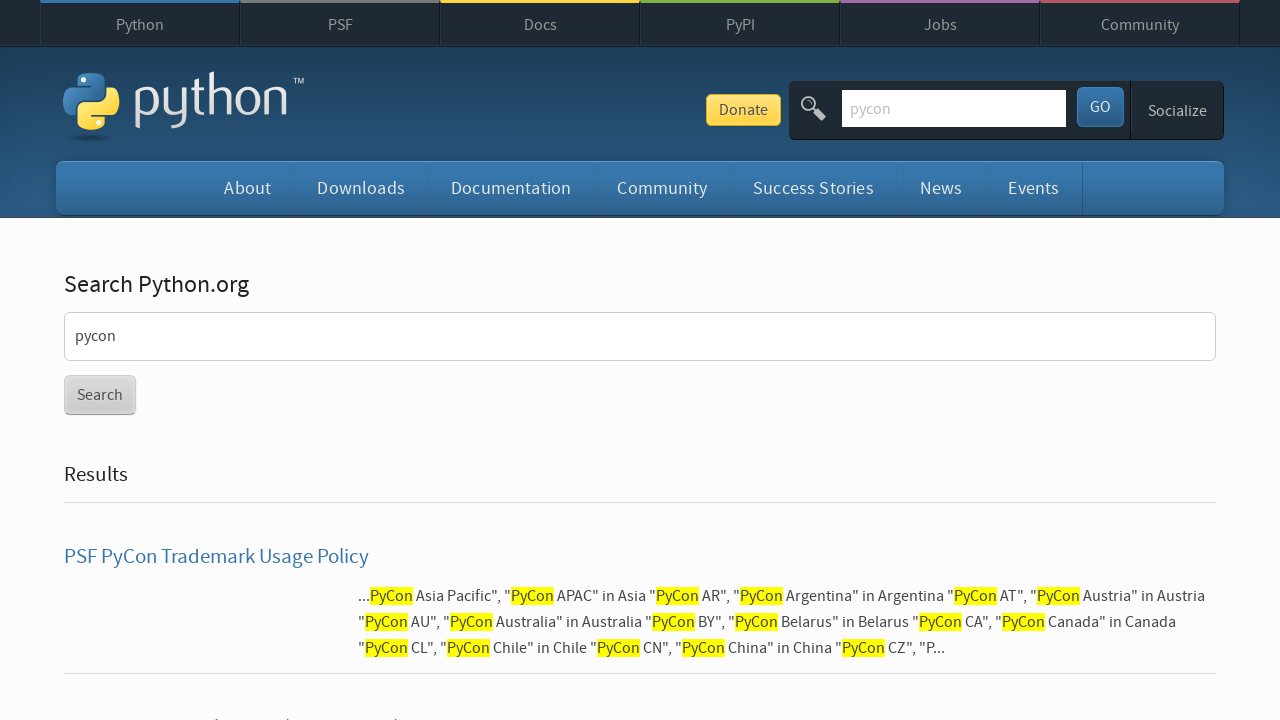

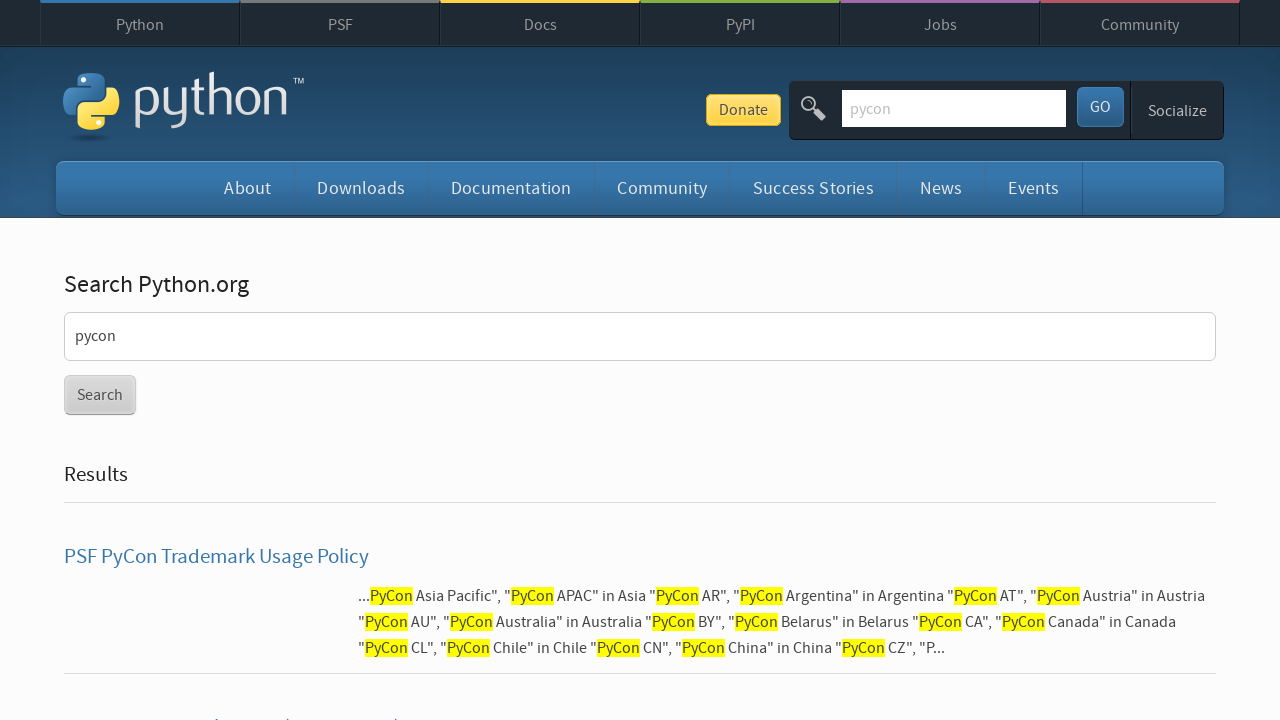